Tests various form interactions including clicking a button, filling text fields, selecting checkboxes, using dropdown lists, clicking radio buttons, entering text in textarea, and submitting a form.

Starting URL: https://crossbrowsertesting.github.io/selenium_example_page.html

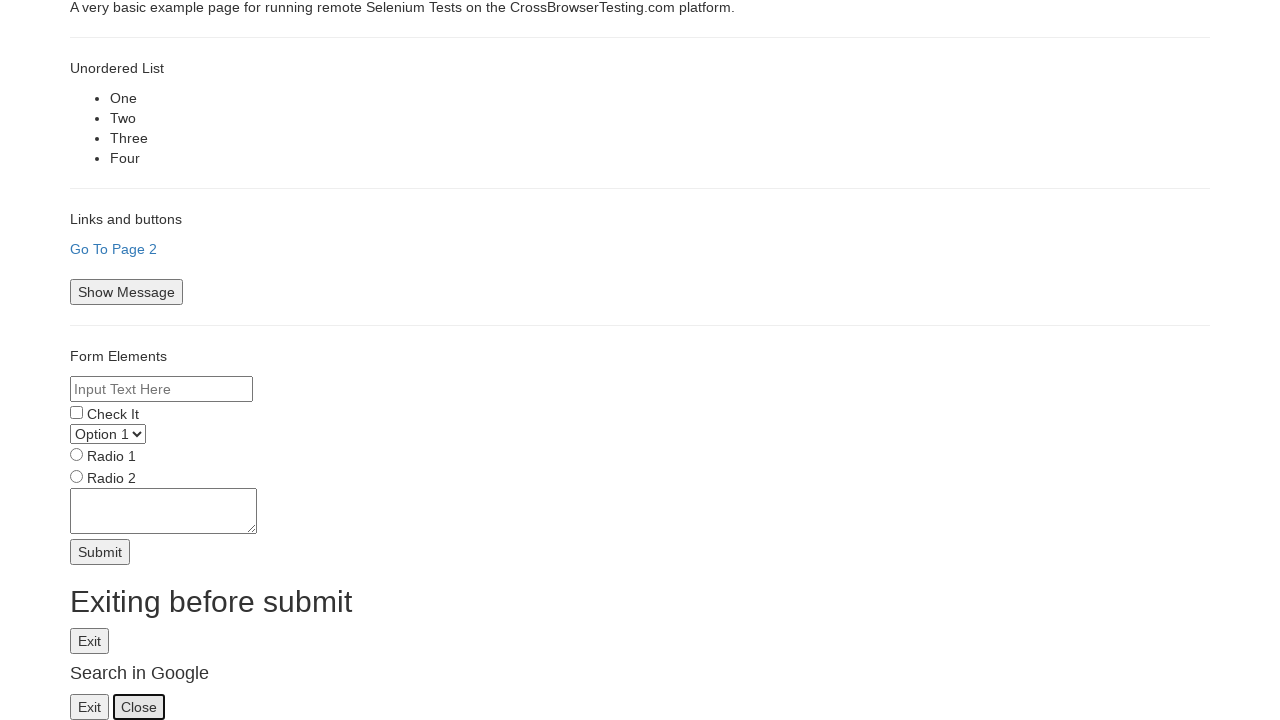

Clicked 'Show Message' button at (126, 292) on button:has-text('Show Message')
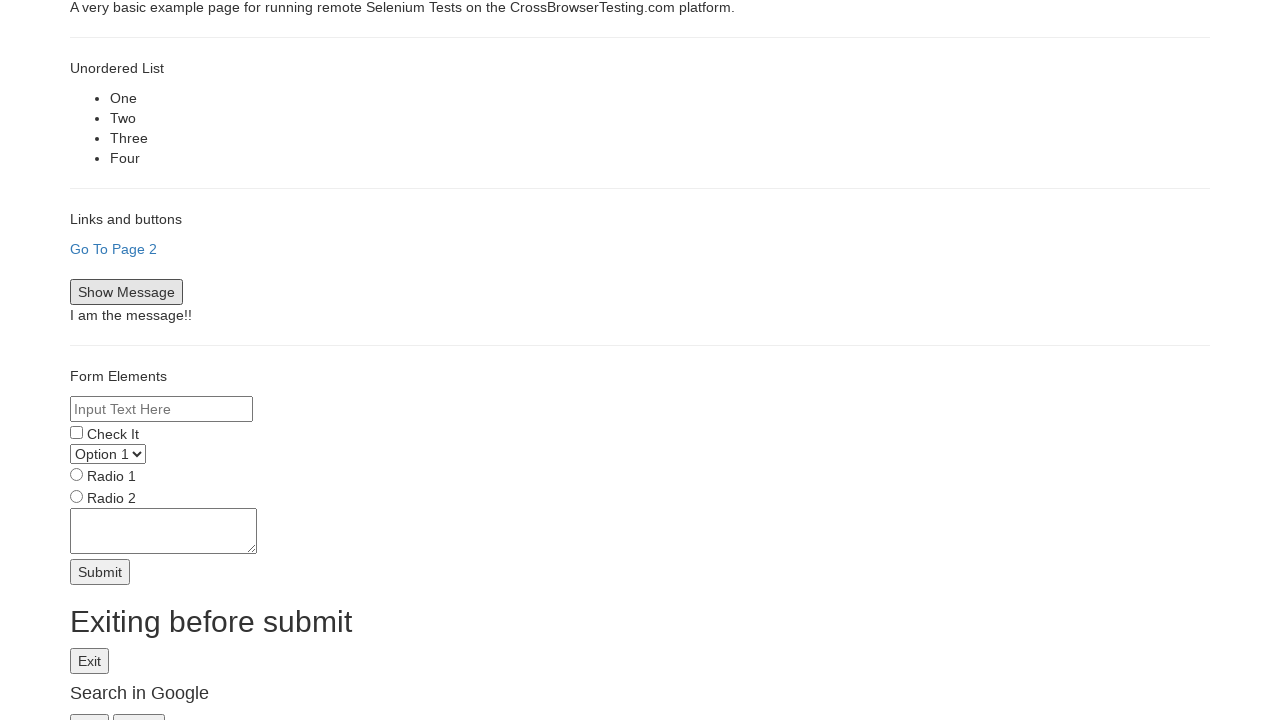

Filled text input field with 'SomeTestText' on input[type='text']
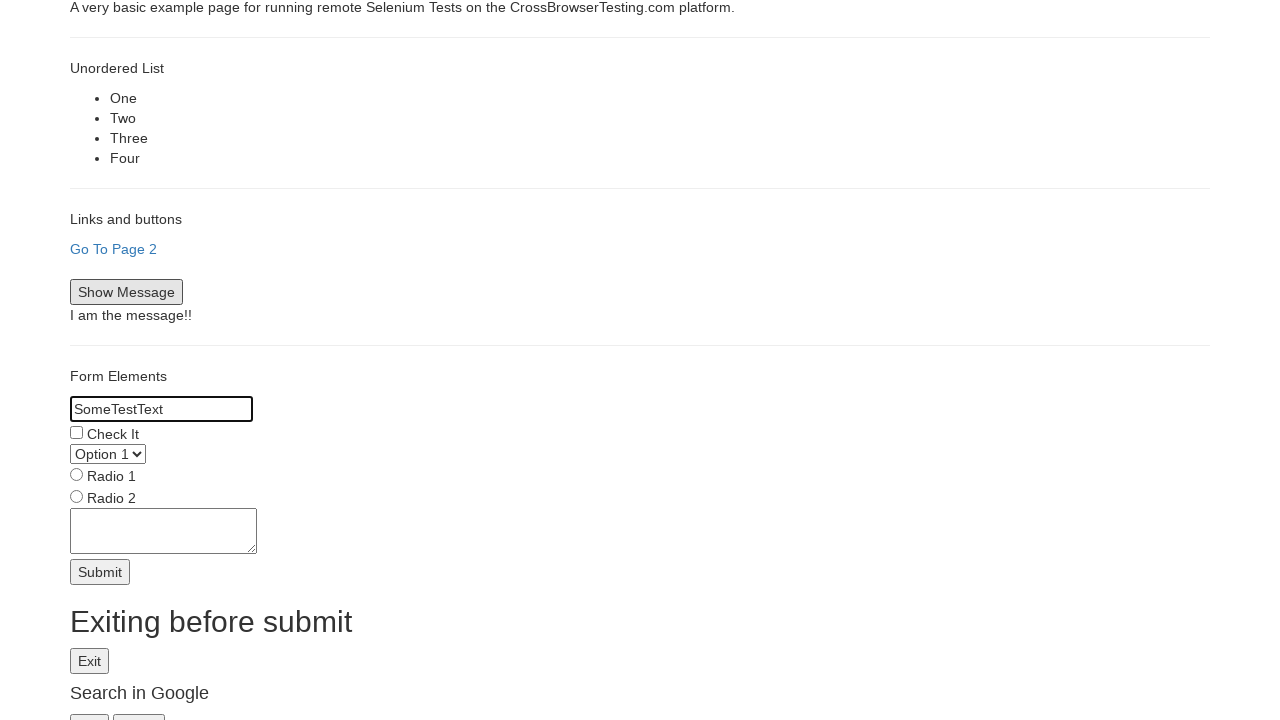

Clicked checkbox to select it at (76, 432) on input[type='checkbox']
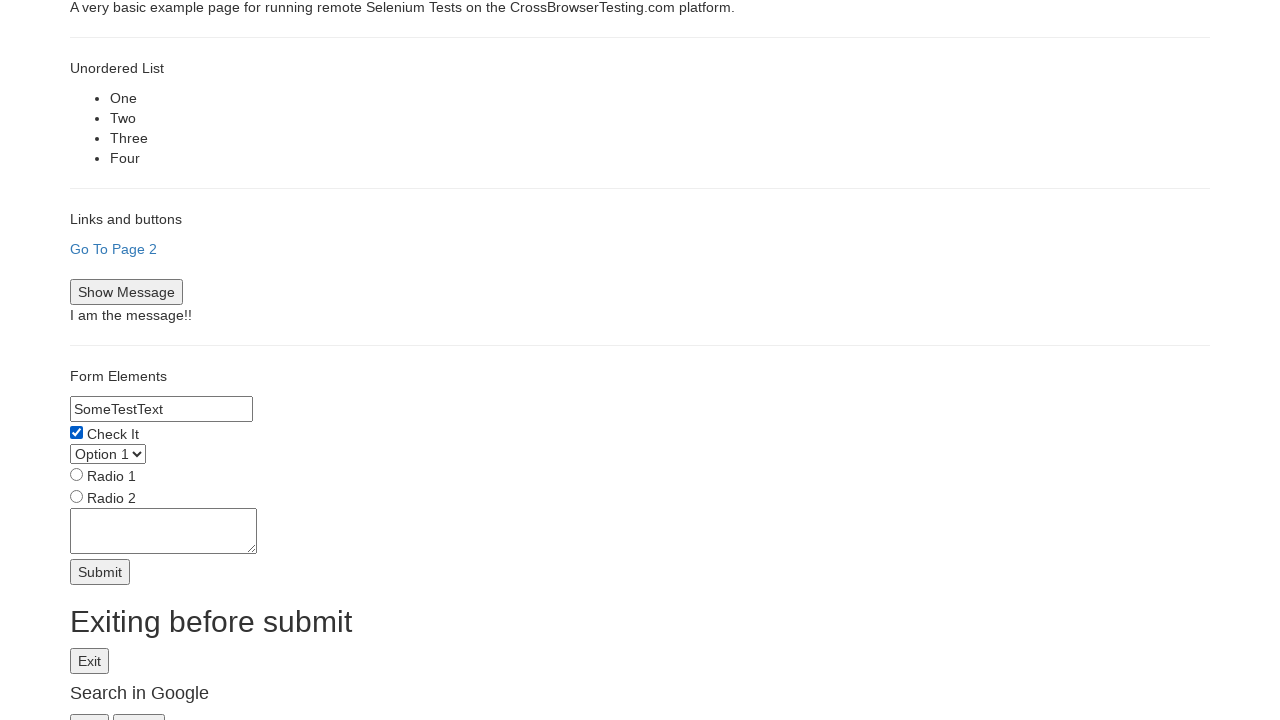

Clicked dropdown list to open it at (108, 454) on select
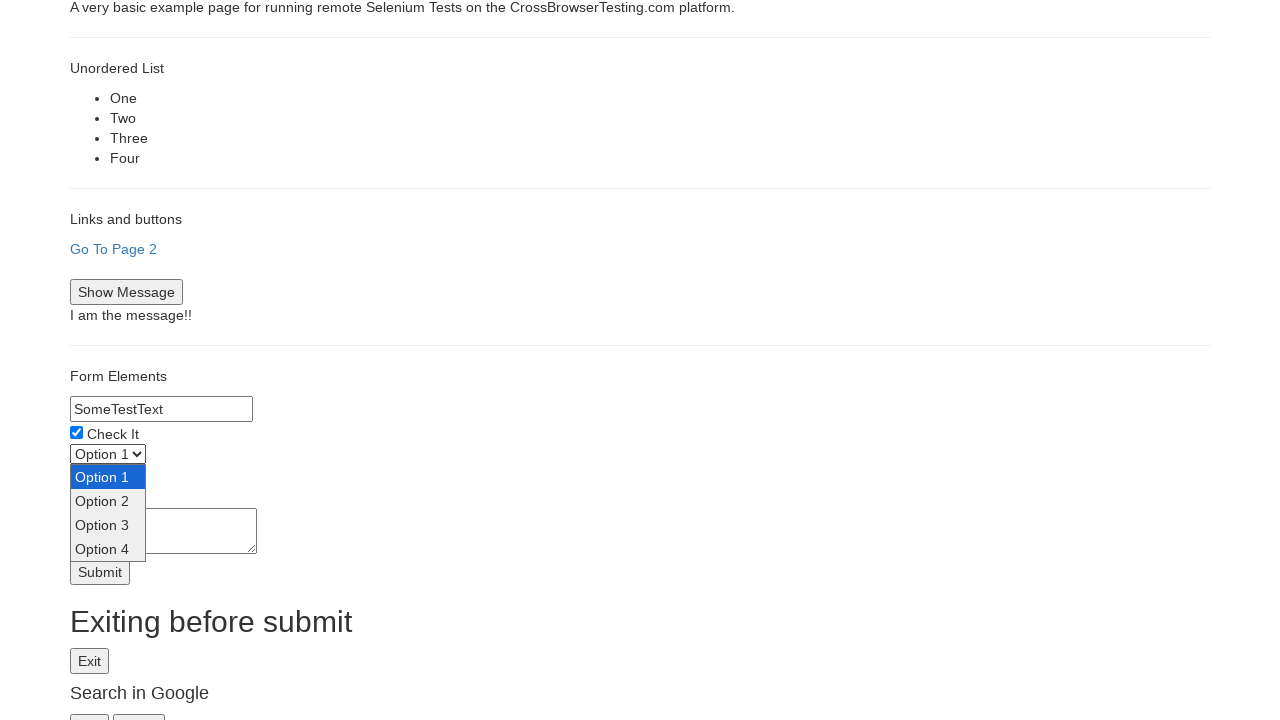

Selected option at index 2 from dropdown list on select
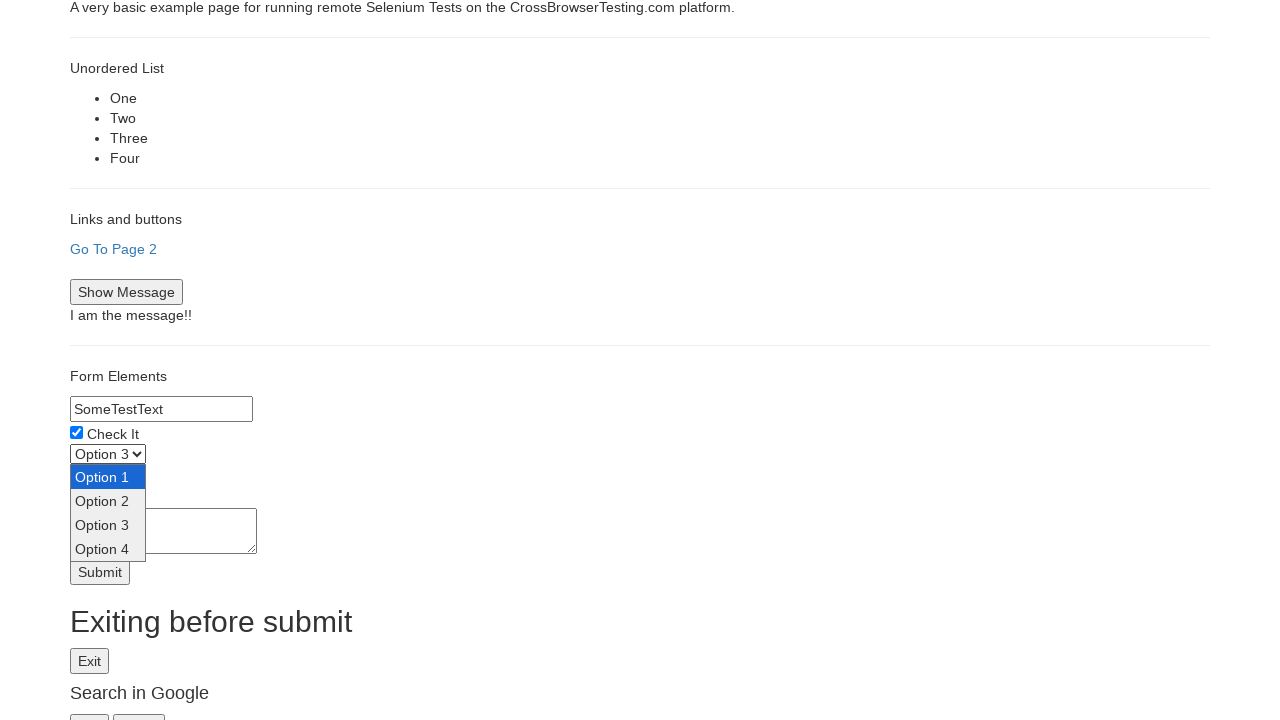

Clicked radio button to select it at (76, 474) on input[type='radio']
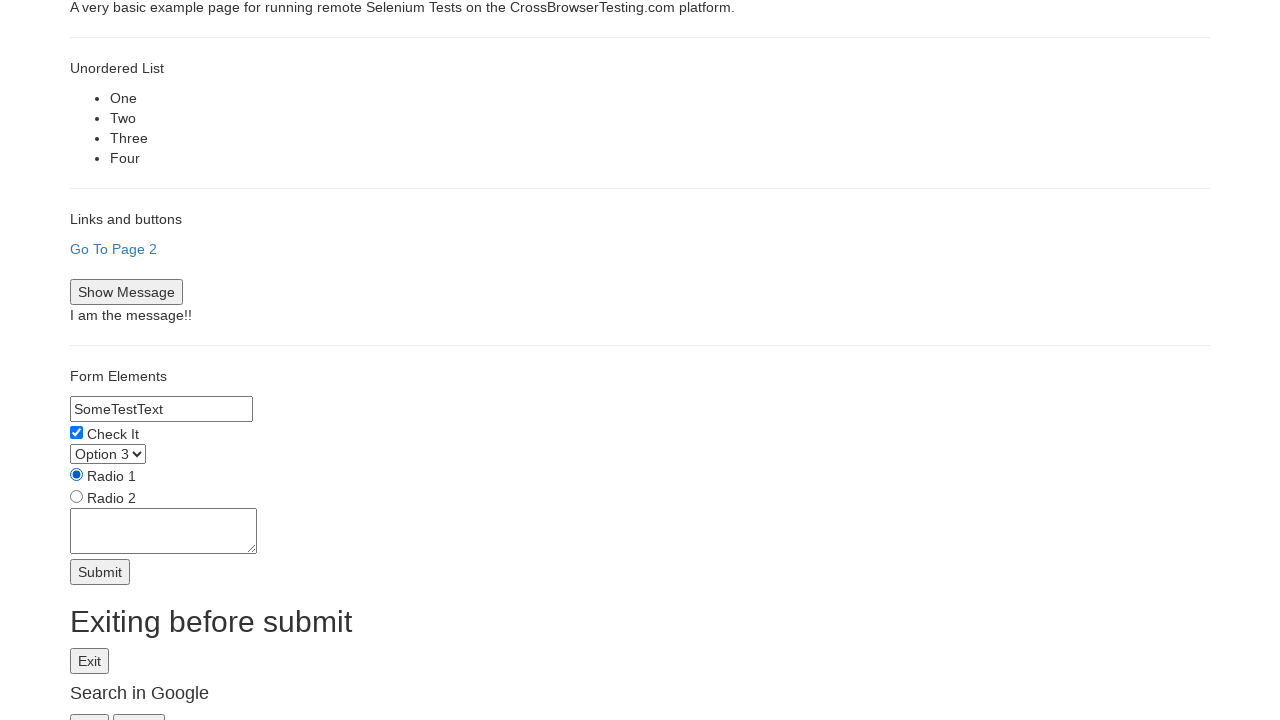

Filled textarea with 'Entered Some text for test' on textarea
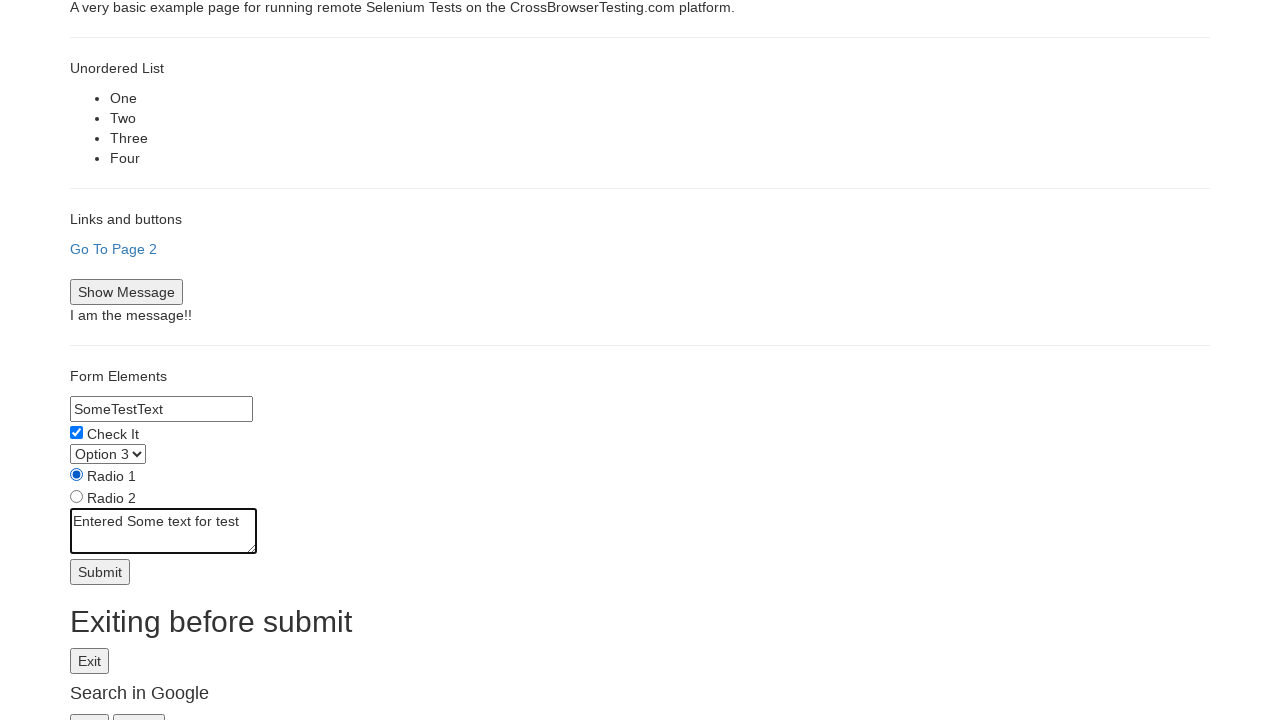

Cleared and refilled text input field with 'New Text' on input[type='text']
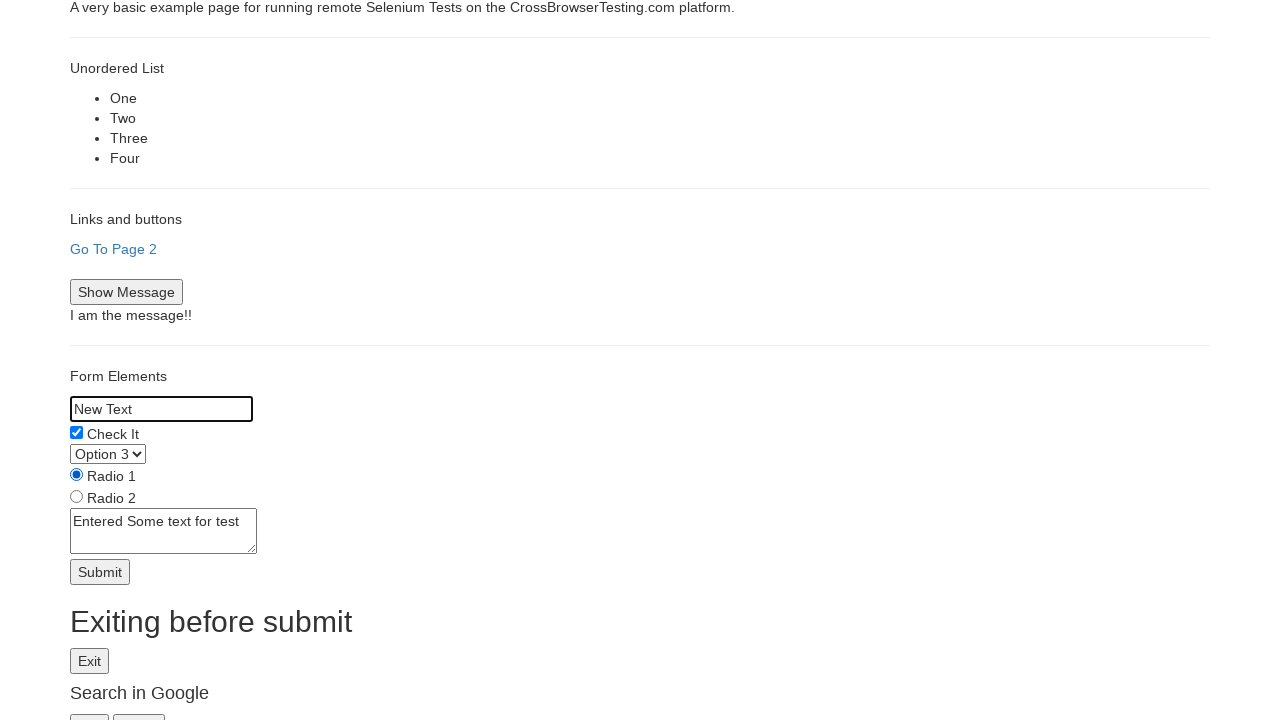

Clicked submit button to submit form at (100, 572) on input[type='submit']
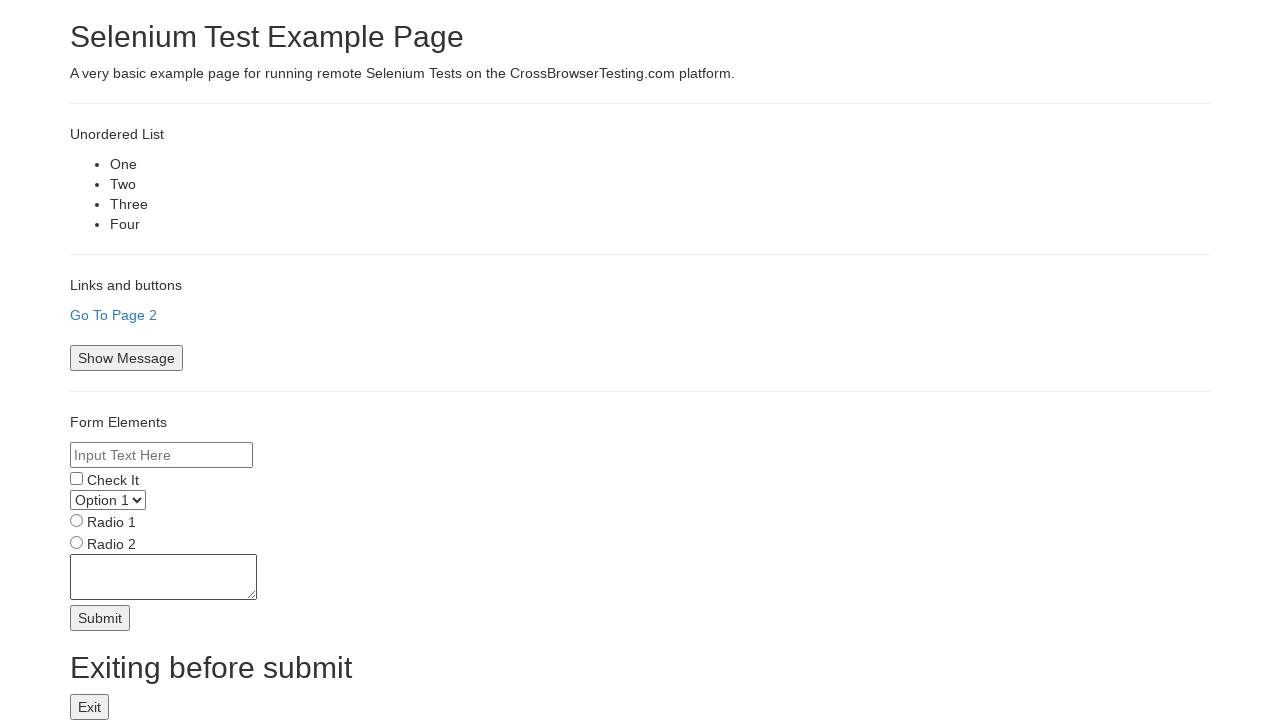

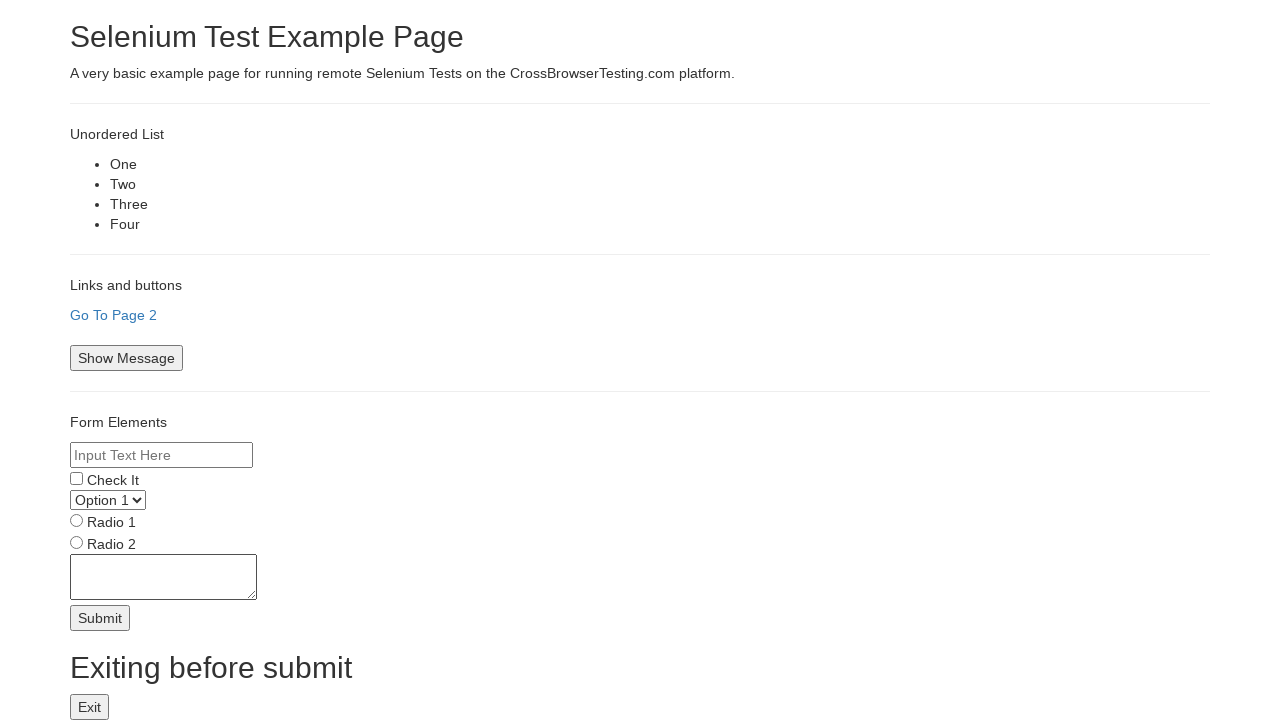